Tests that leading and trailing tabs and spaces are removed when saving a todo edit

Starting URL: https://todomvc.com/examples/typescript-angular/#/

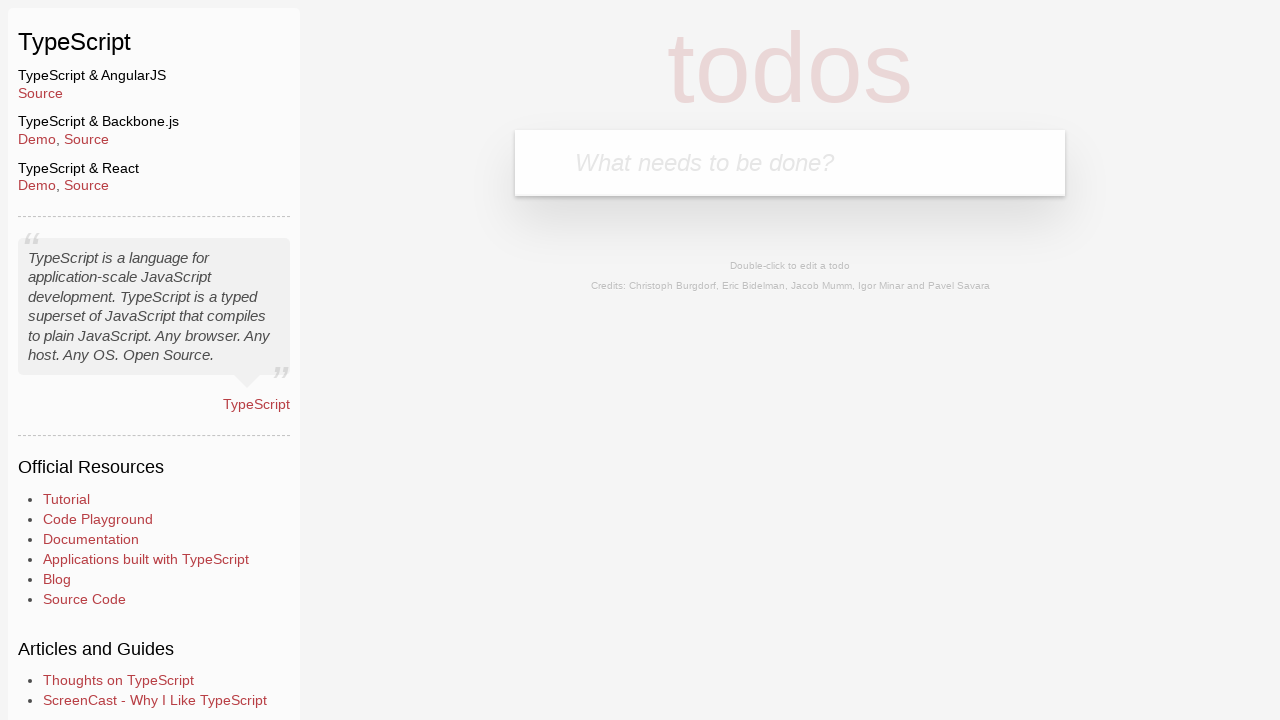

Filled new todo input with 'Lorem' on .new-todo
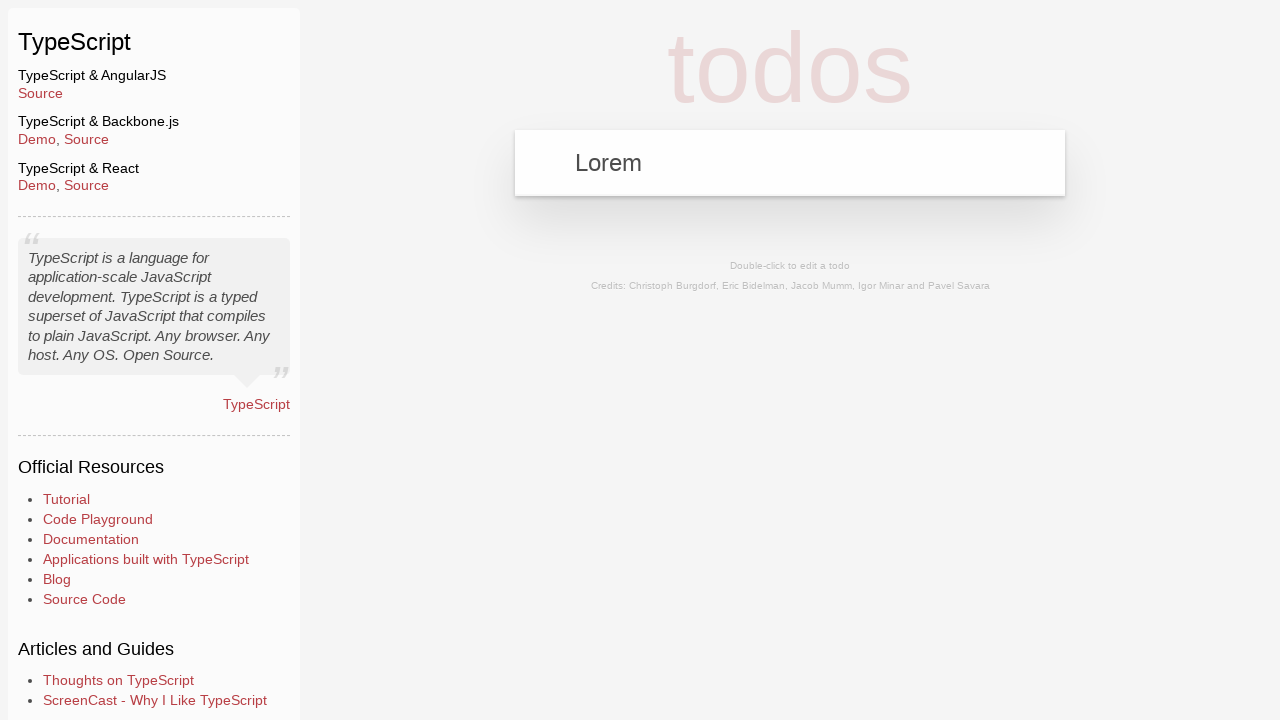

Pressed Enter to create new todo on .new-todo
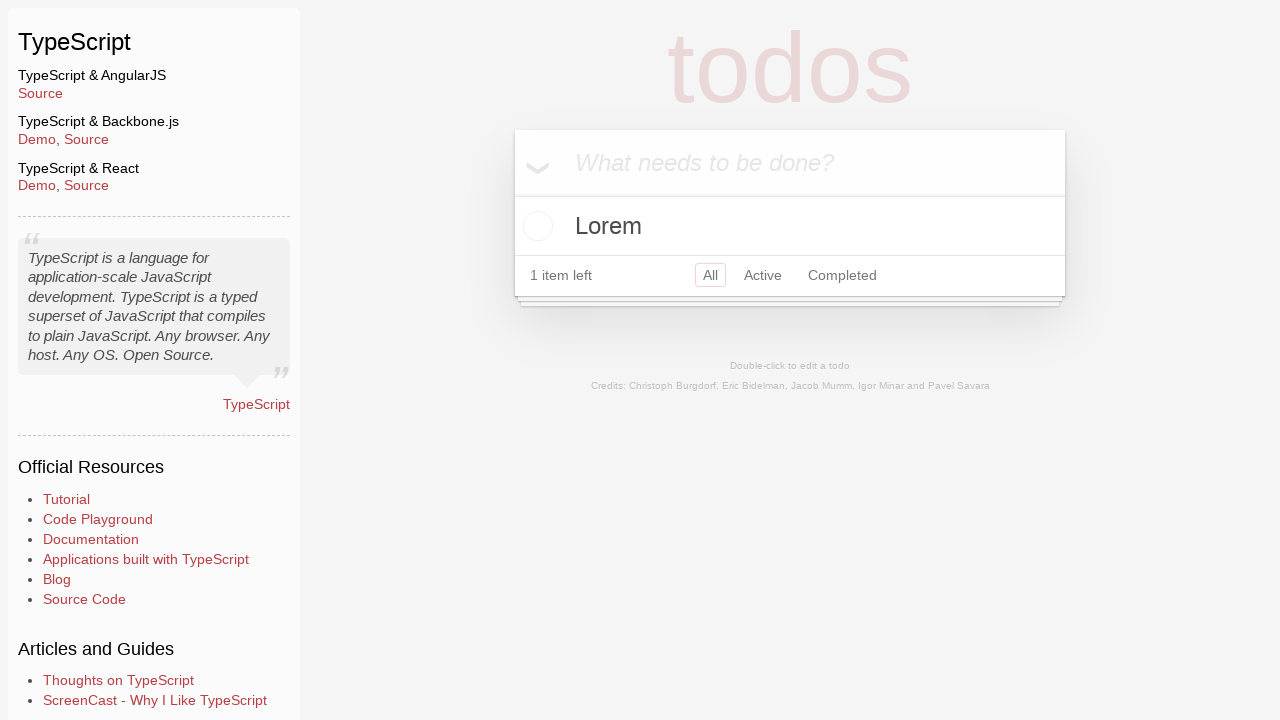

Double-clicked todo to enter edit mode at (790, 226) on text=Lorem
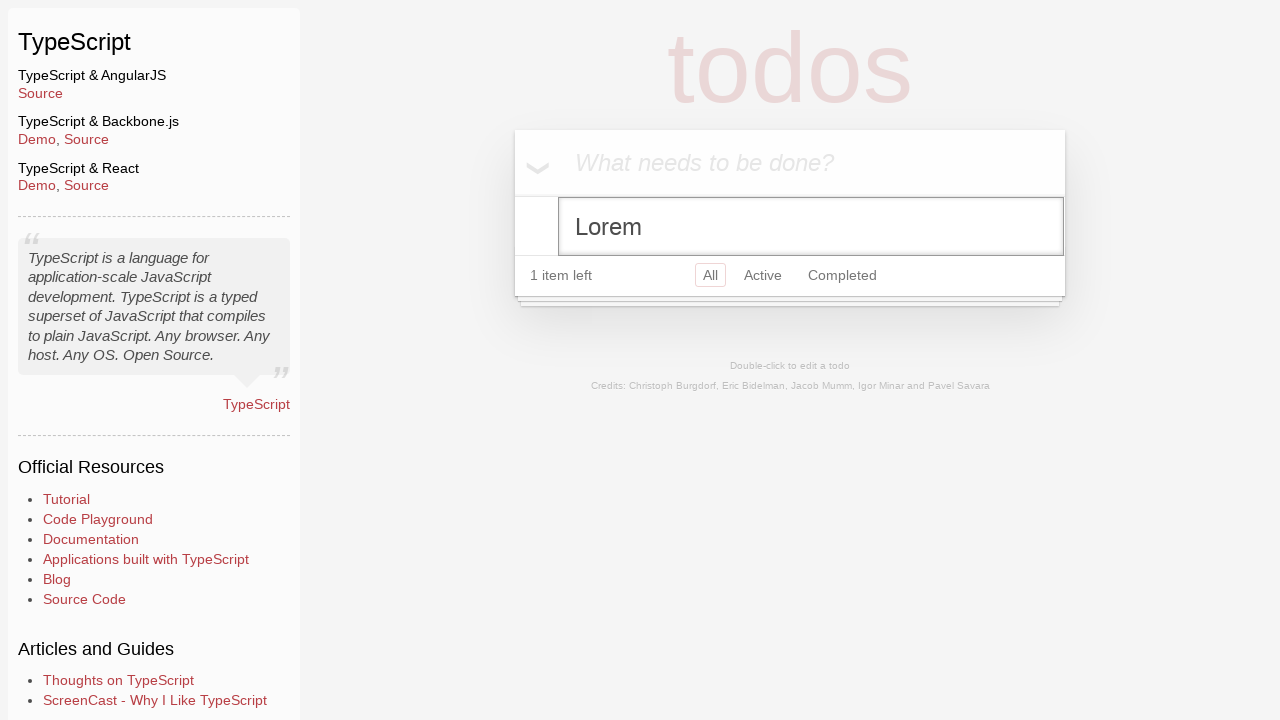

Filled edit field with text containing leading and trailing tabs and spaces on .edit
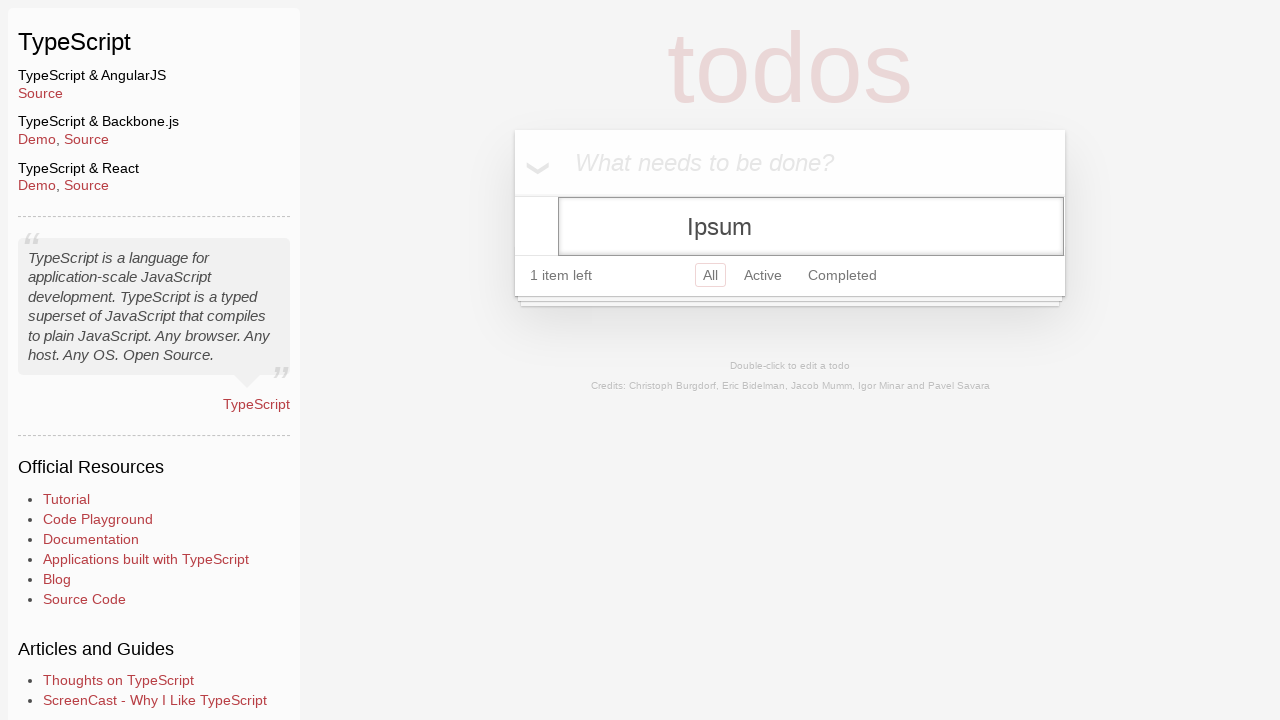

Blurred edit field to save changes
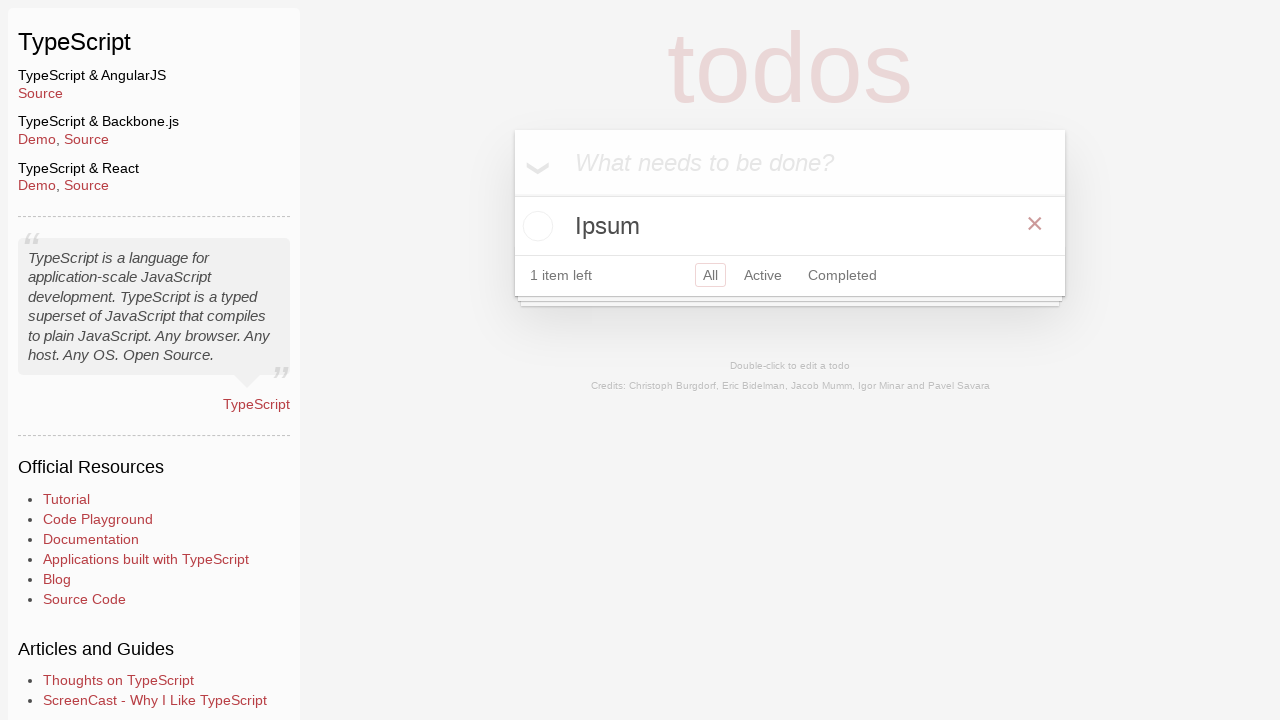

Verified trimmed text 'Ipsum' is visible after save
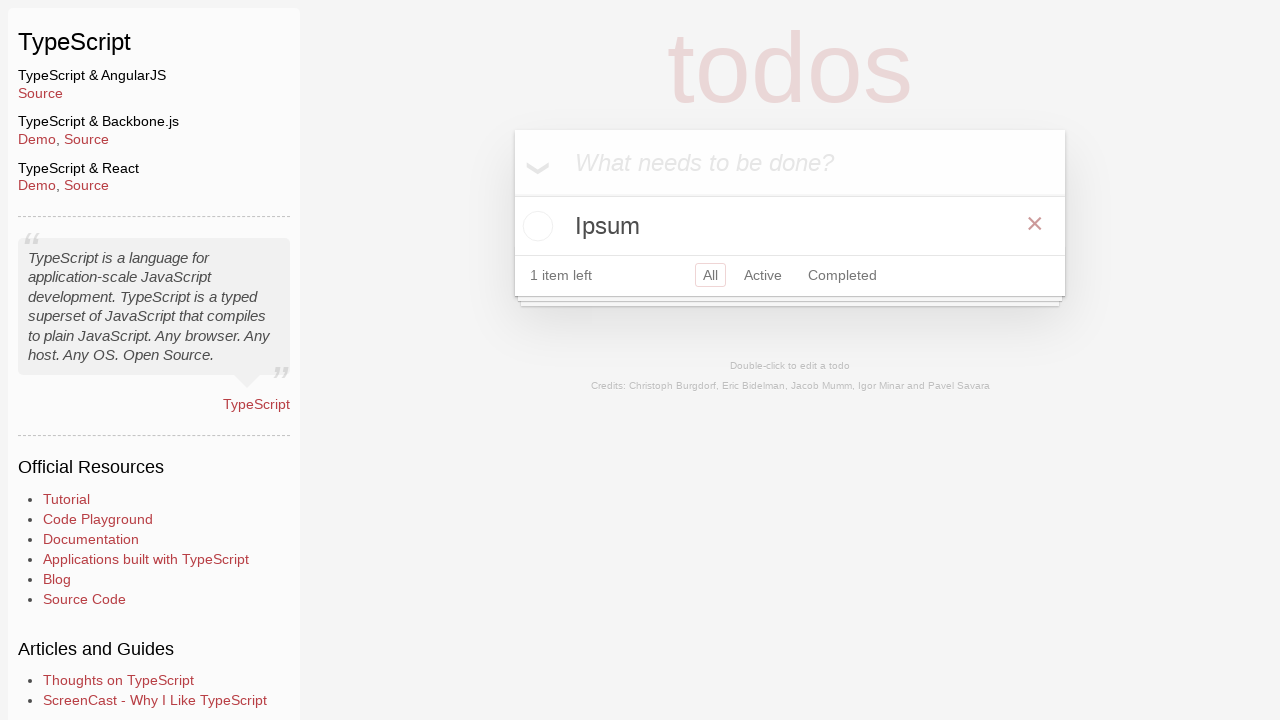

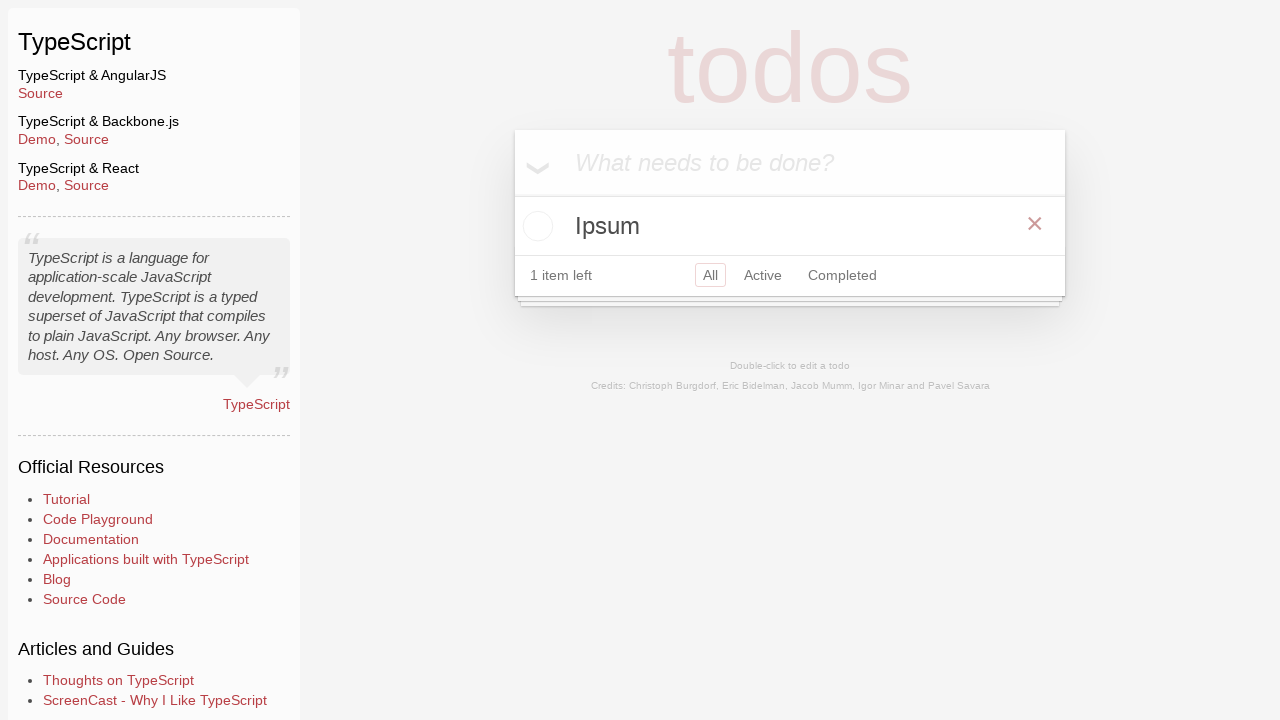